Tests dragging an element by negative X offset and positive Y offset to verify leftward diagonal movement

Starting URL: https://demoqa.com/dragabble

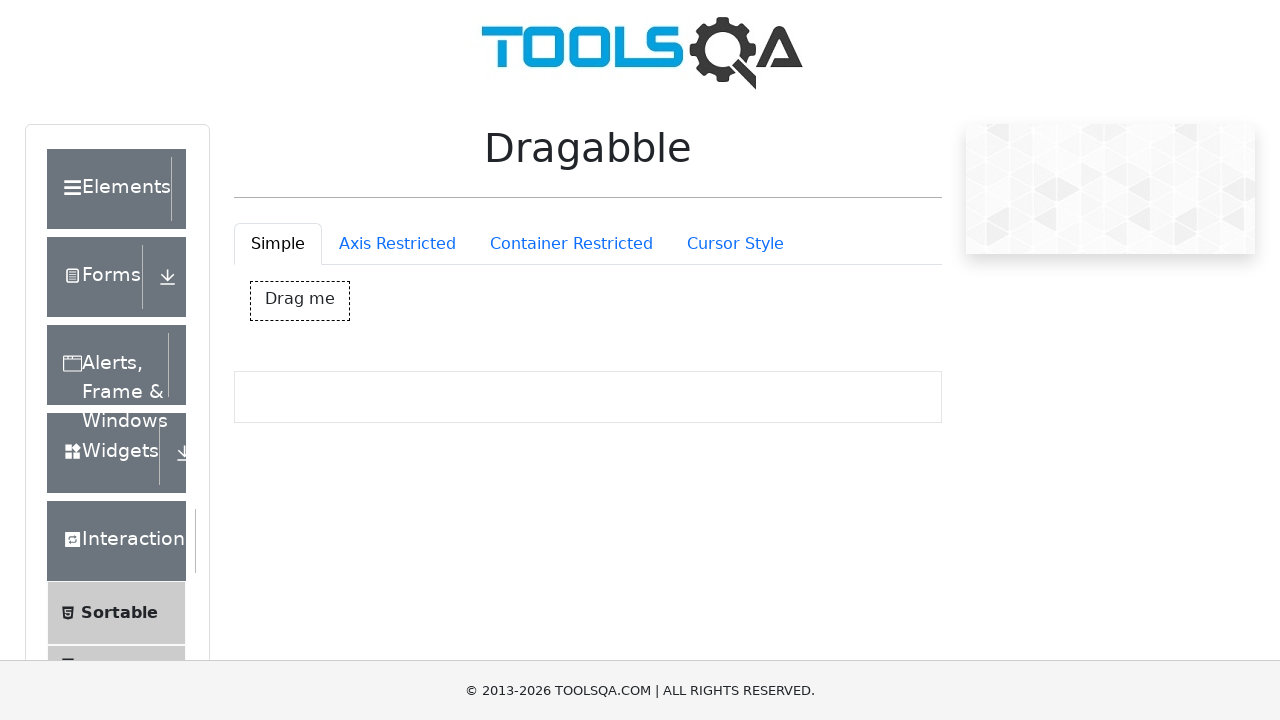

Draggable box element is visible and ready
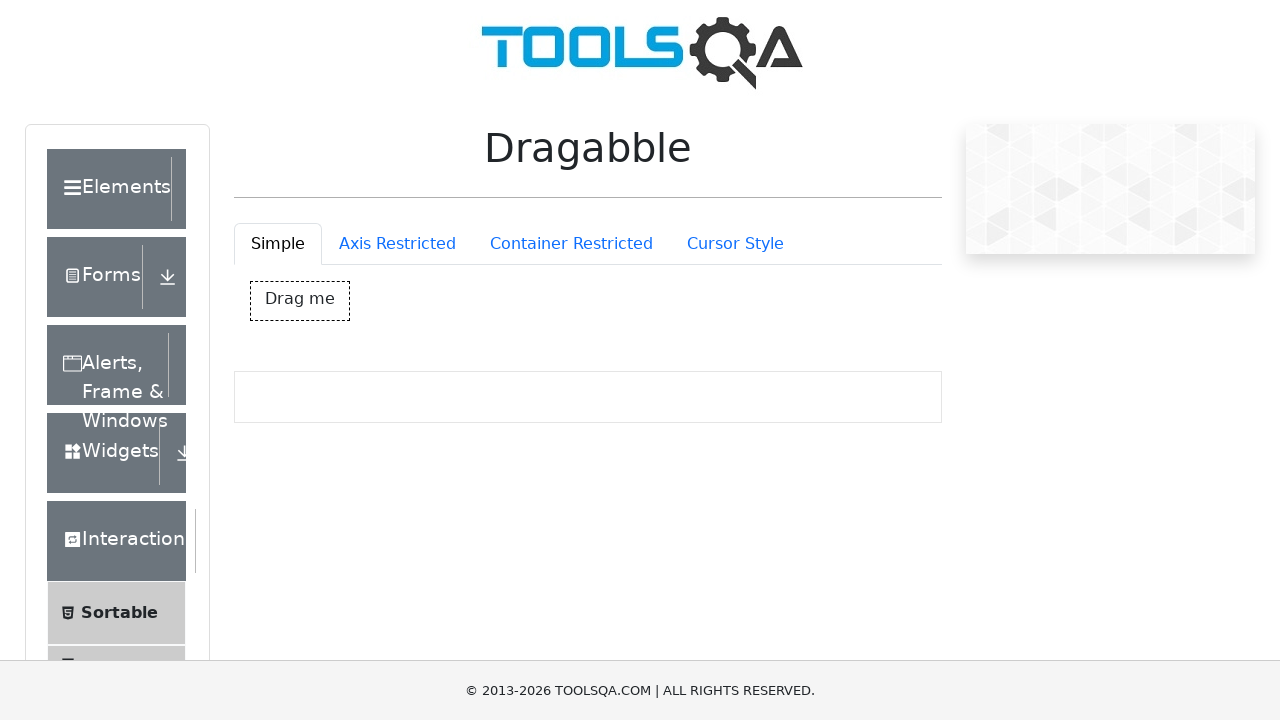

Retrieved initial bounding box coordinates of draggable element
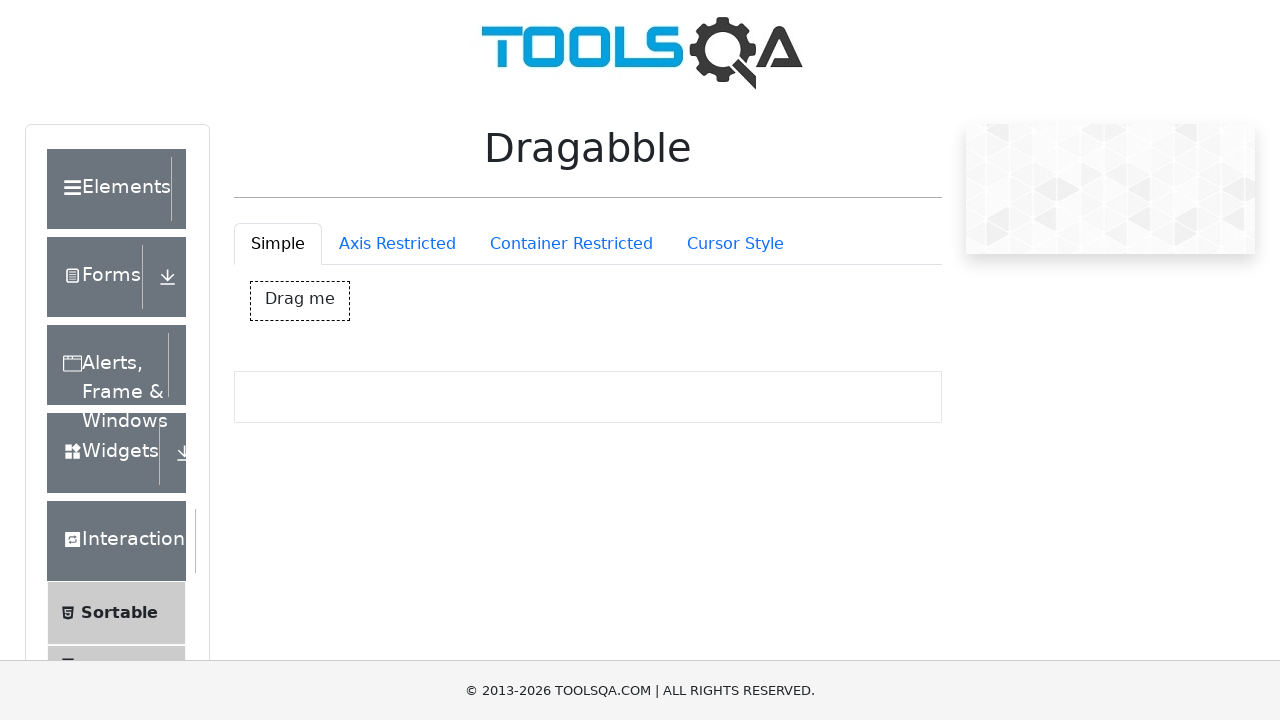

Moved mouse to center of draggable box at (300, 301)
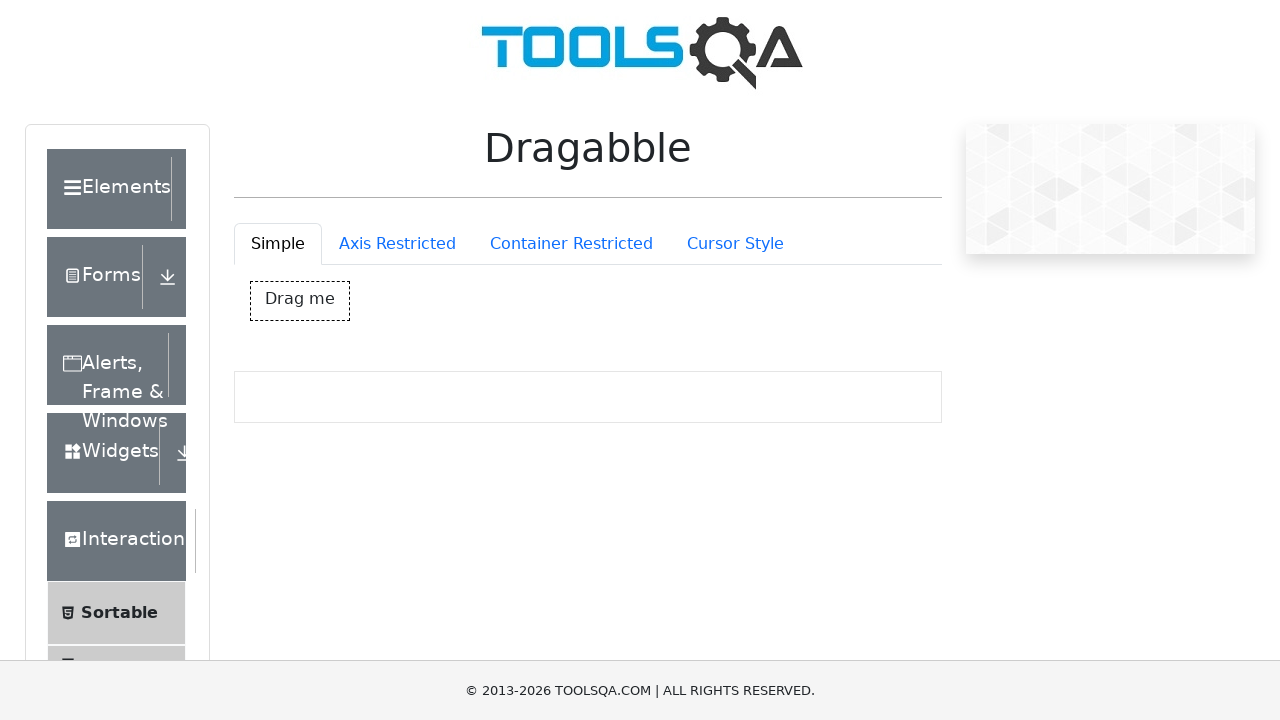

Pressed mouse button down to initiate drag at (300, 301)
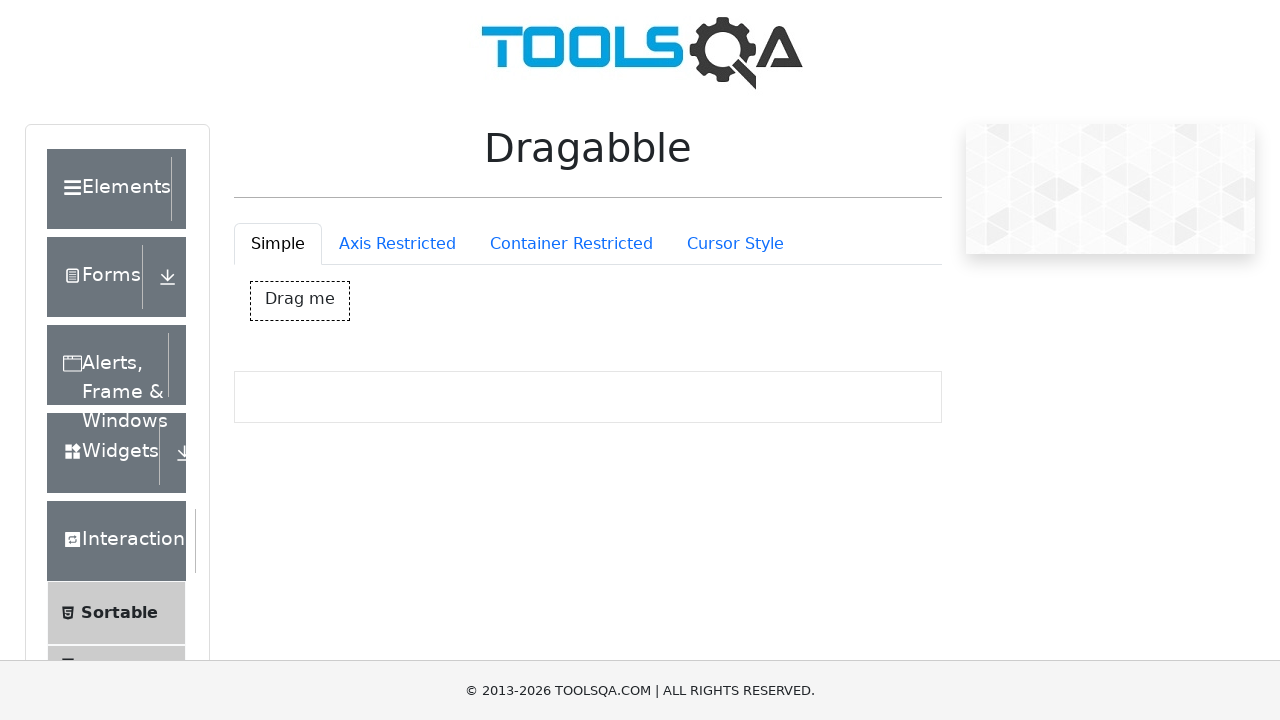

Dragged element leftward by 150px (negative X) and downward by 50px (positive Y) to complete diagonal movement at (150, 351)
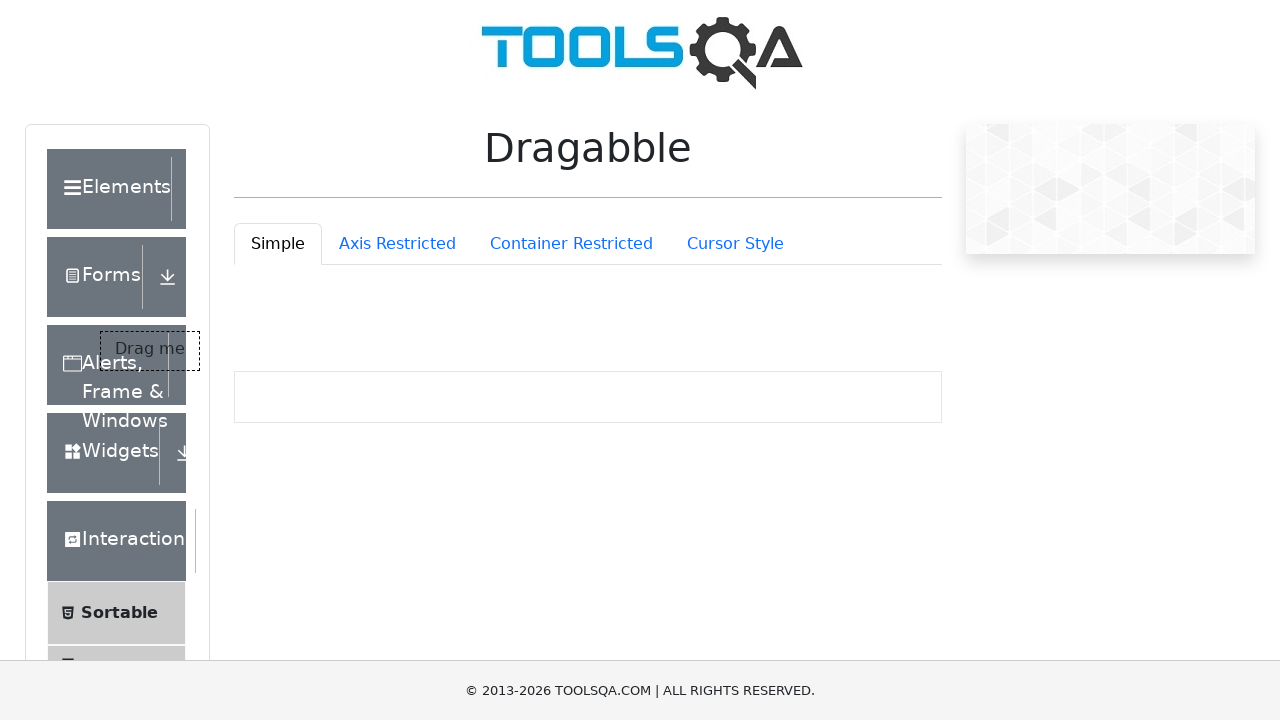

Released mouse button to complete drag operation at (150, 351)
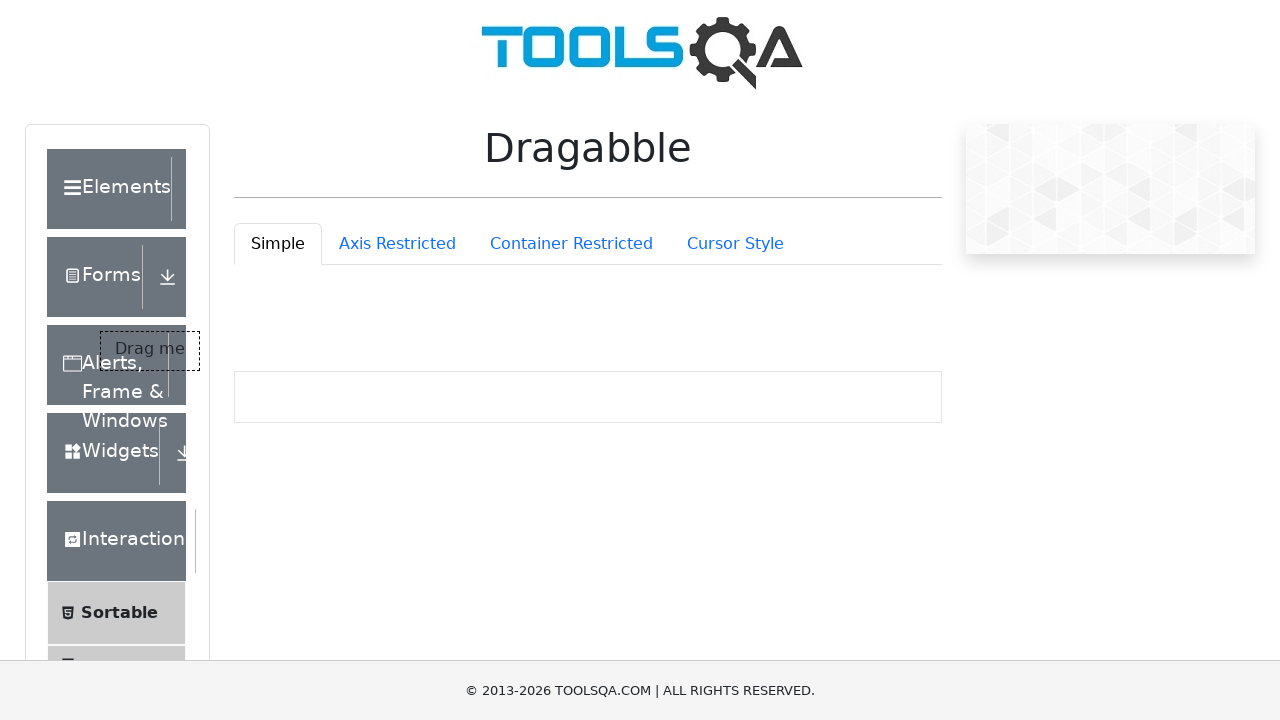

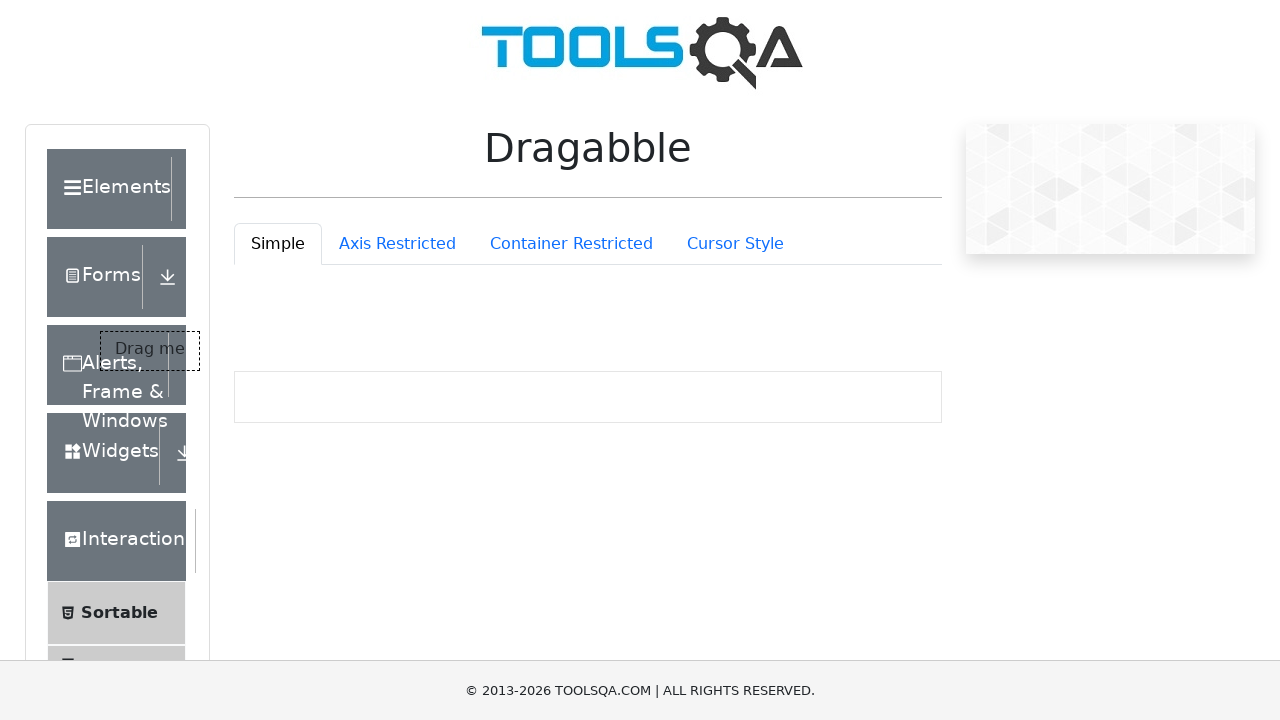